Navigates to the OrangeHRM demo site and maximizes the browser window

Starting URL: https://opensource-demo.orangehrmlive.com/

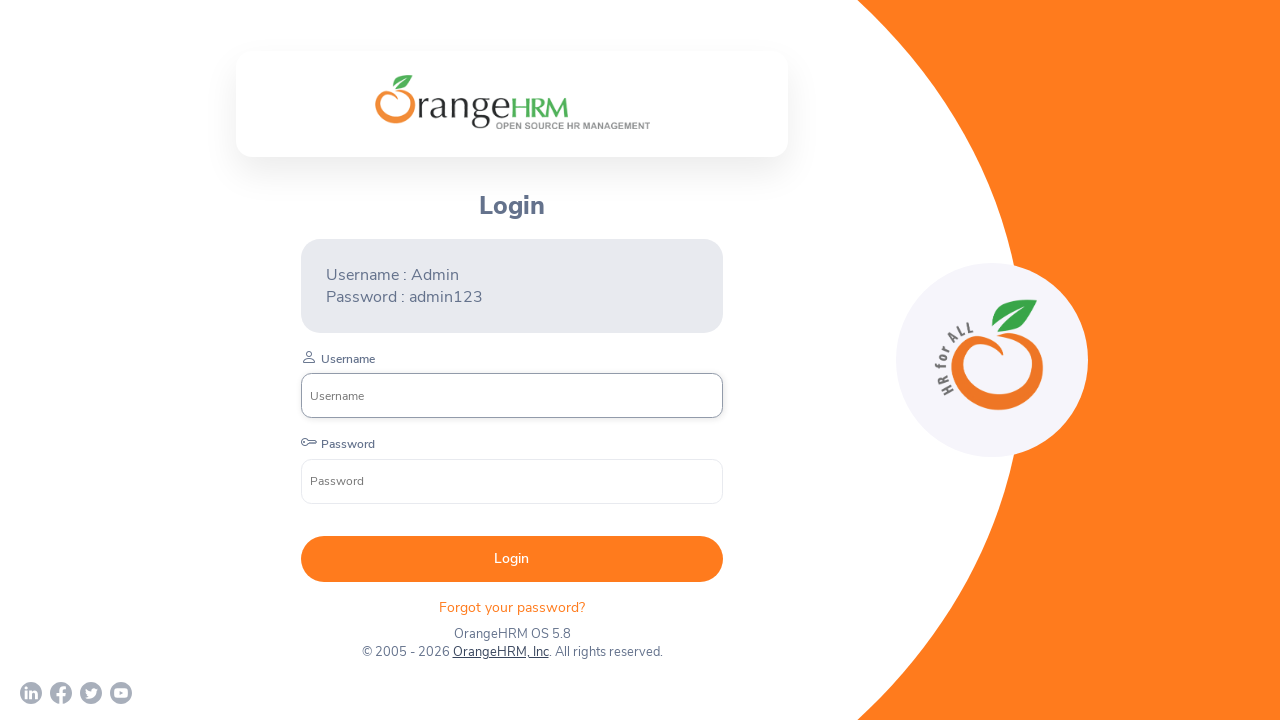

Waited for page to reach domcontentloaded state at https://opensource-demo.orangehrmlive.com/
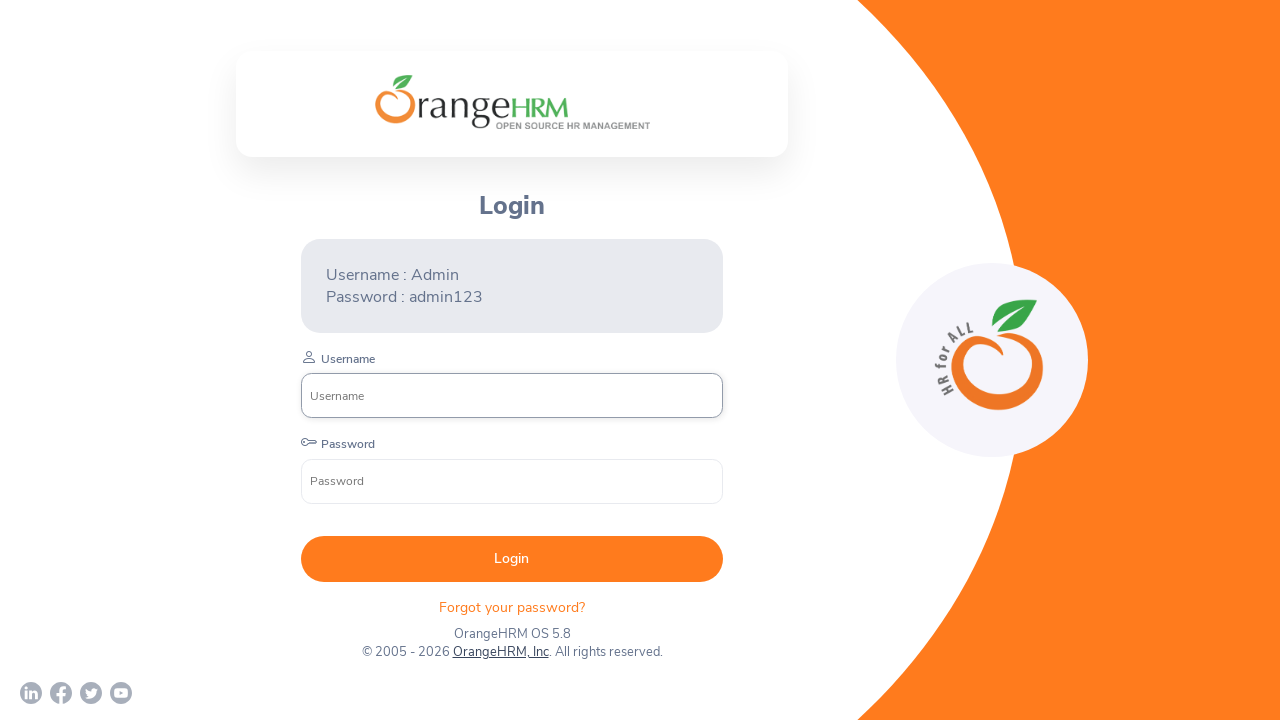

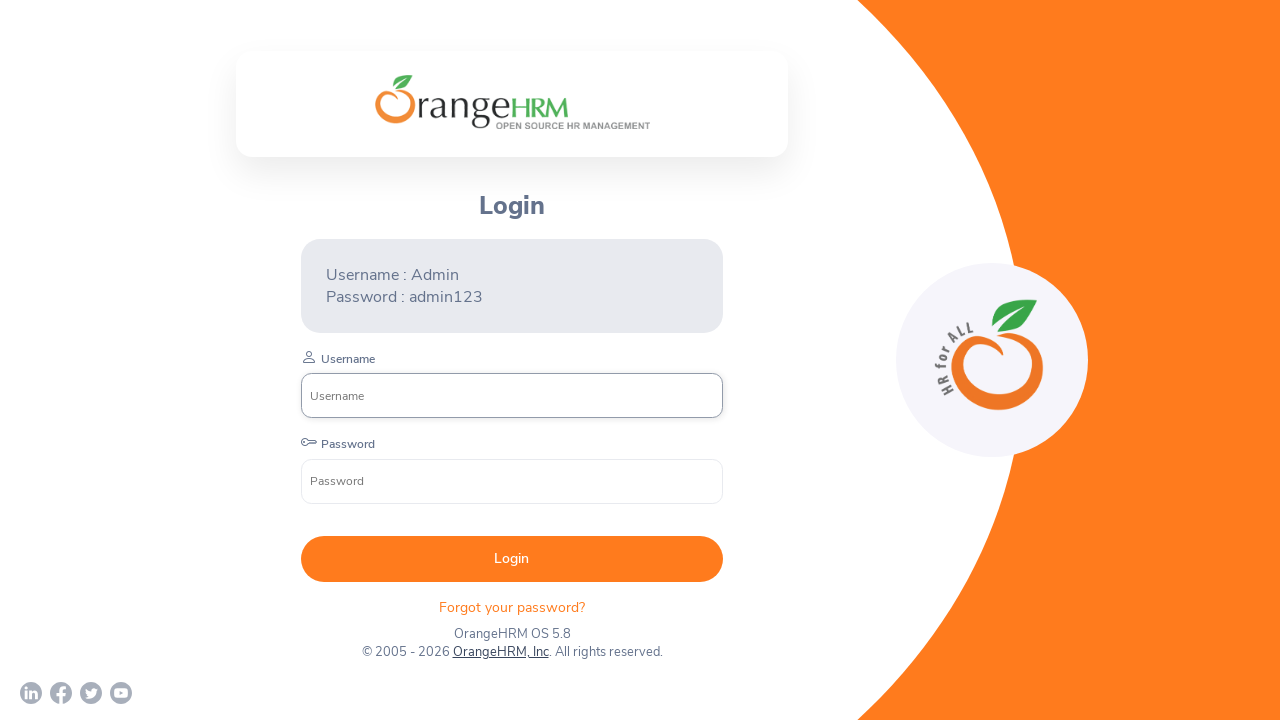